Tests alert handling by triggering an alert dialog and accepting it

Starting URL: https://demo.automationtesting.in/Alerts.html

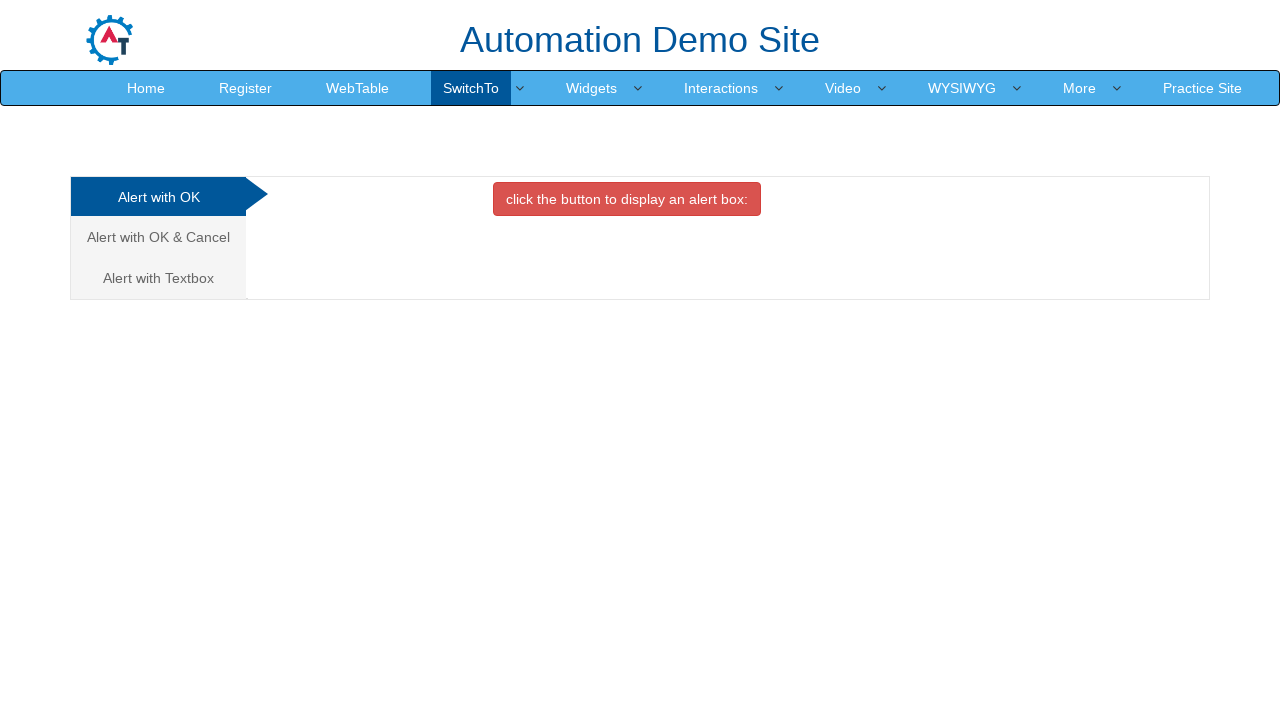

Clicked button to trigger alert dialog at (627, 199) on xpath=//button[@onclick='alertbox()']
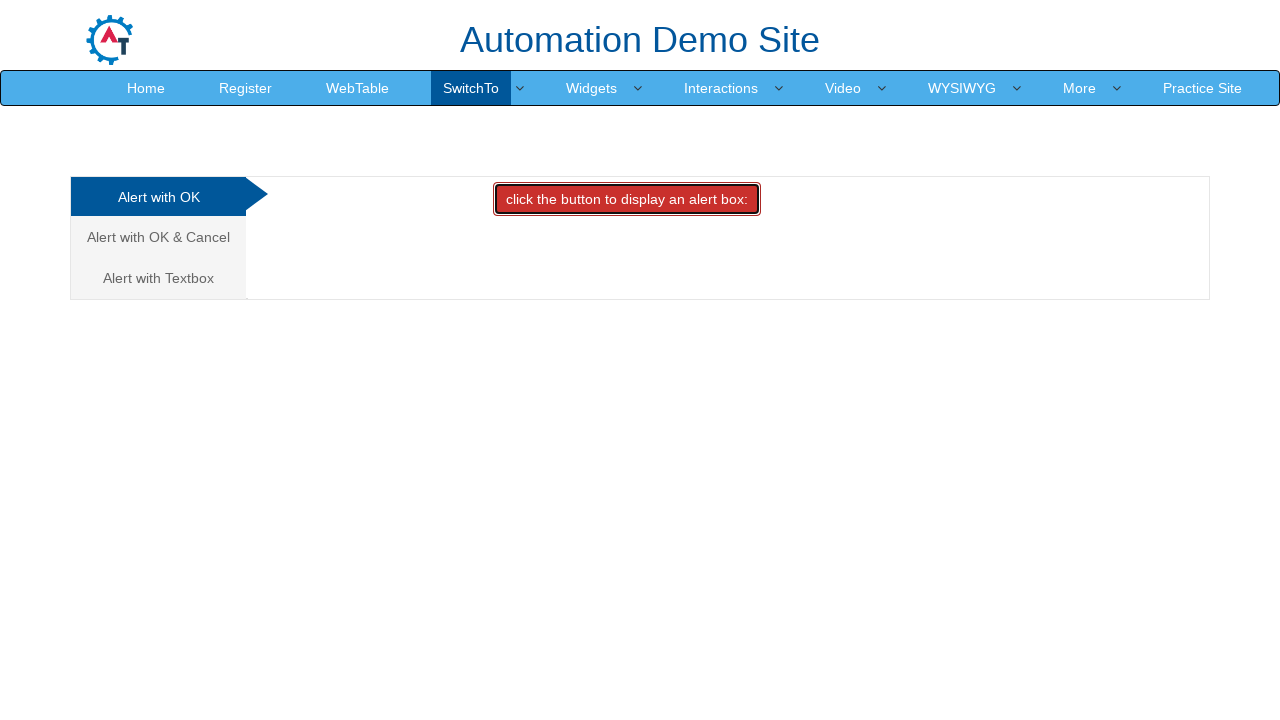

Set up dialog handler to accept alert
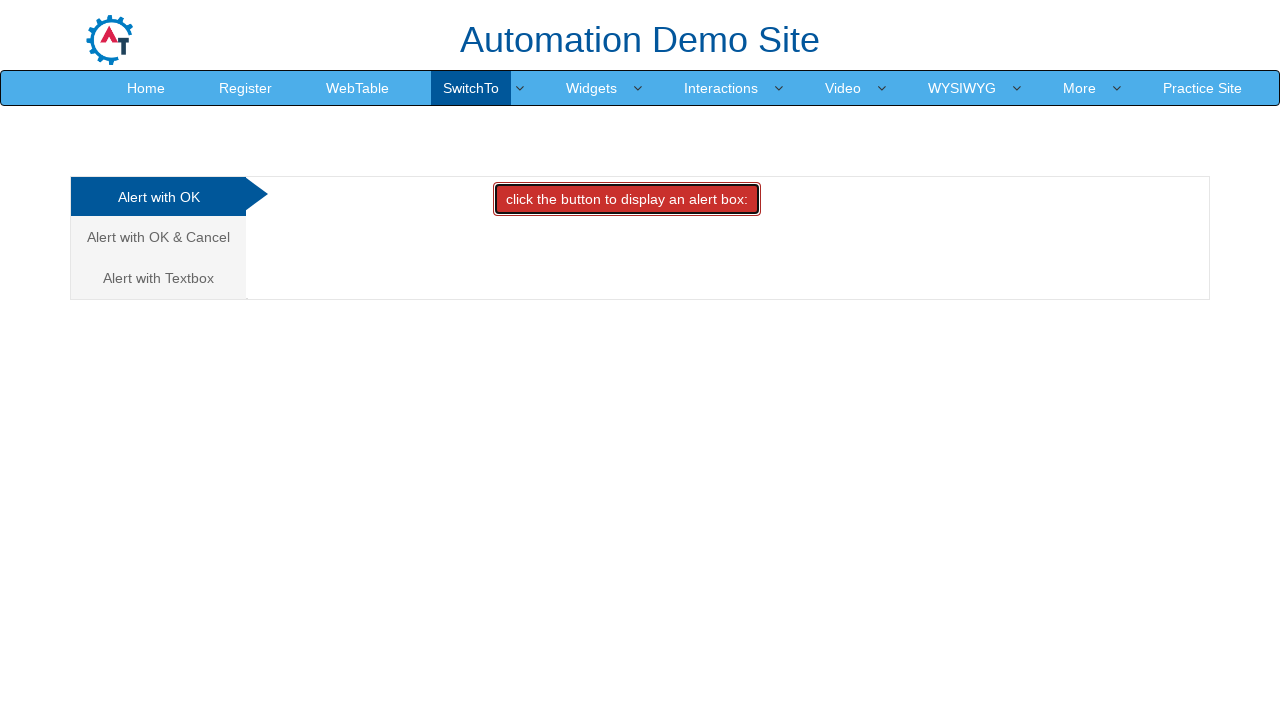

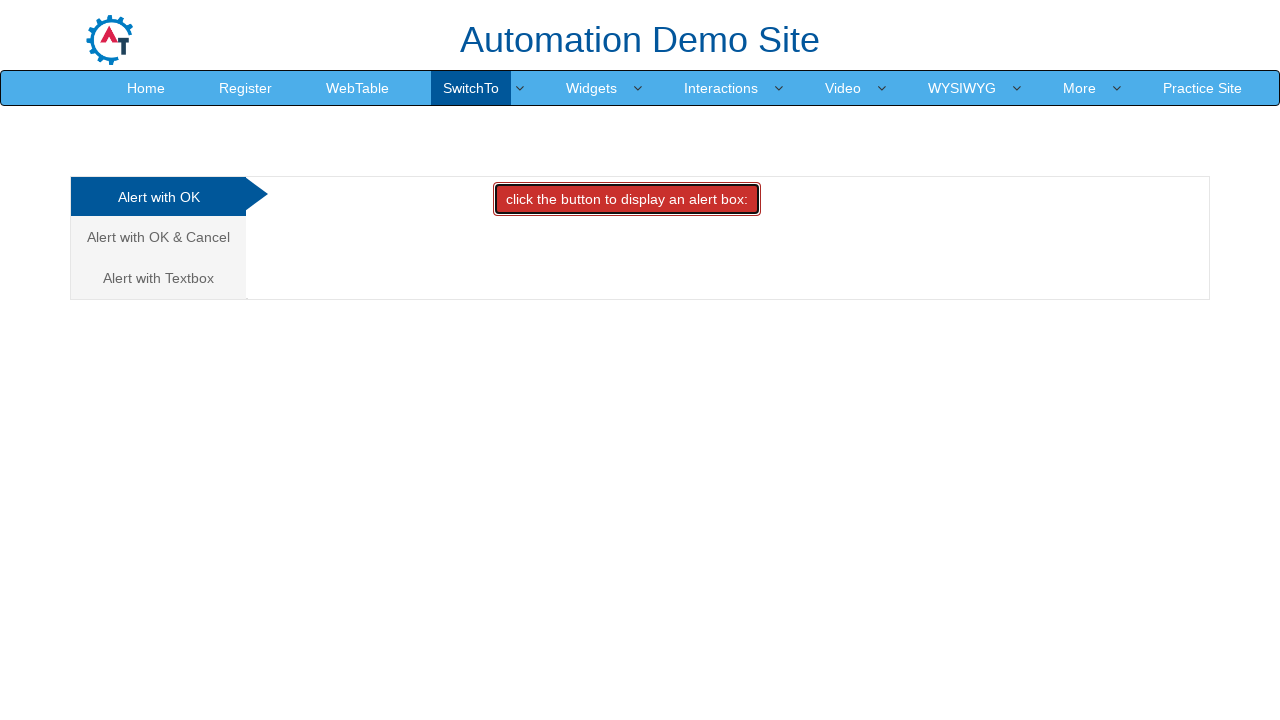